Tests an interactive math puzzle page by waiting for a price to change, clicking a book button, calculating a mathematical answer based on a displayed value, submitting the answer, and handling the resulting alert.

Starting URL: http://suninjuly.github.io/explicit_wait2.html

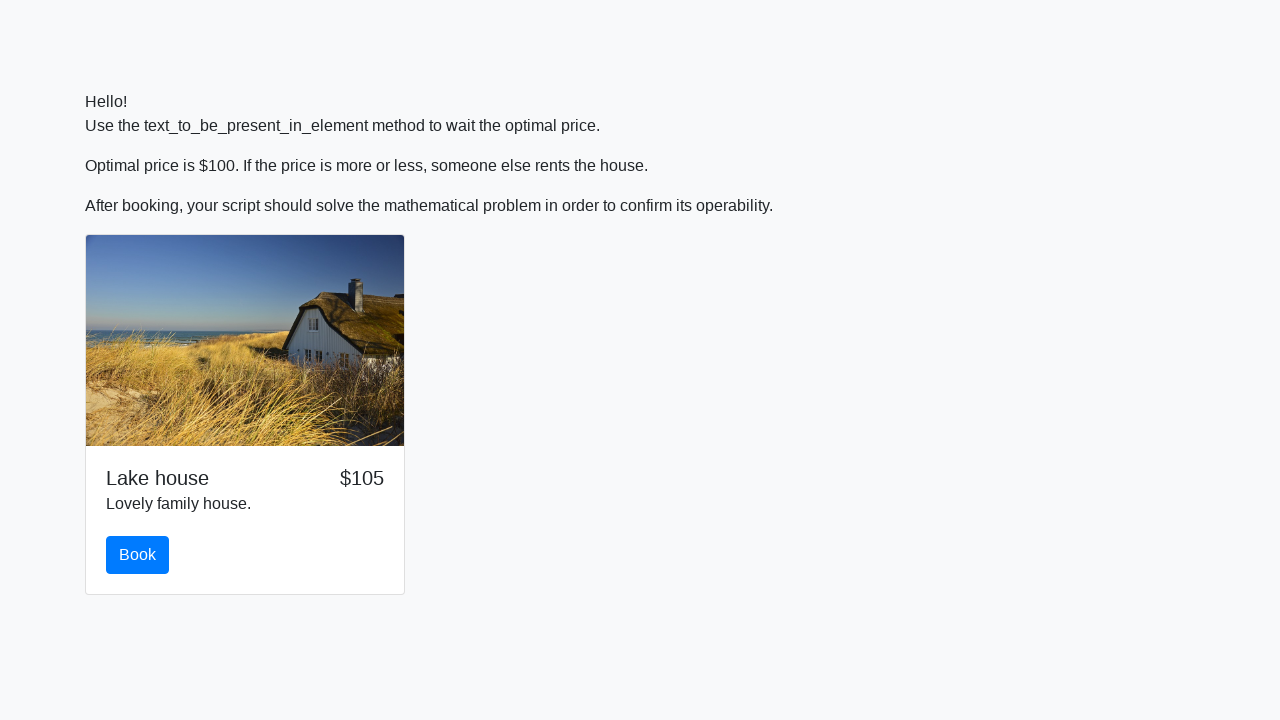

Waited for price element to display $100
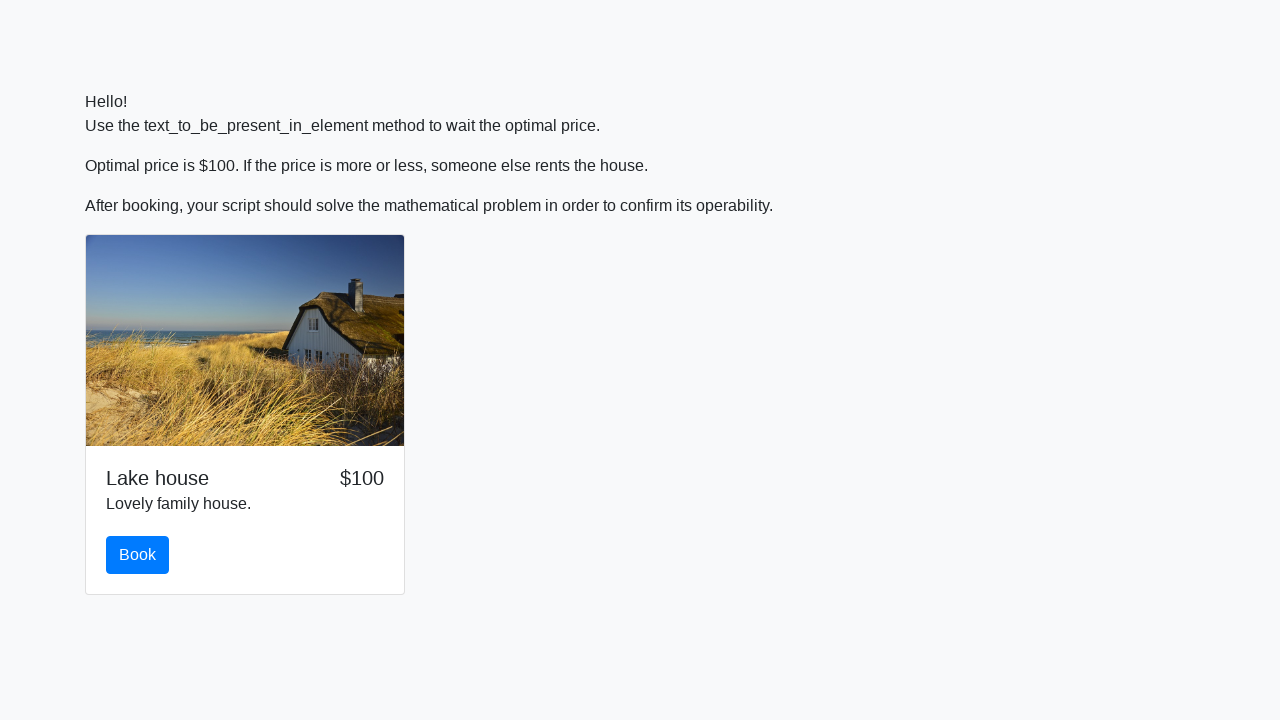

Clicked the book button at (138, 555) on #book
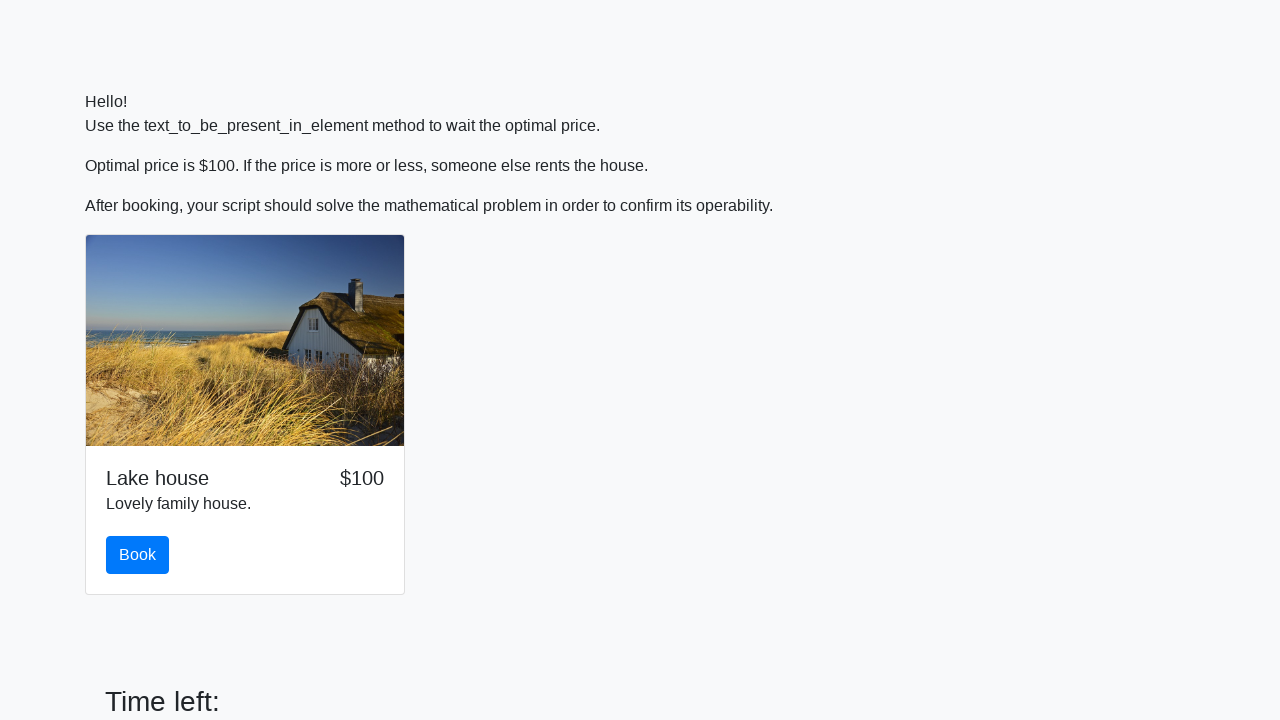

Scrolled down to view more content
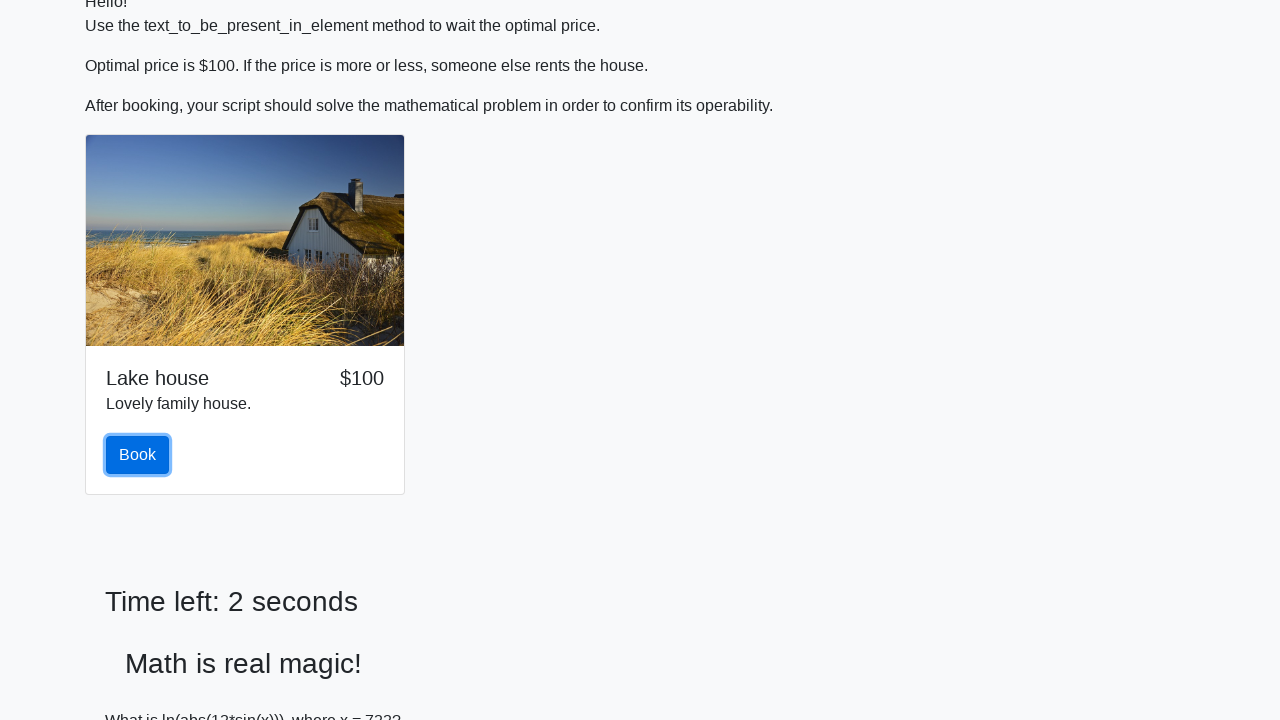

Retrieved input value: 722
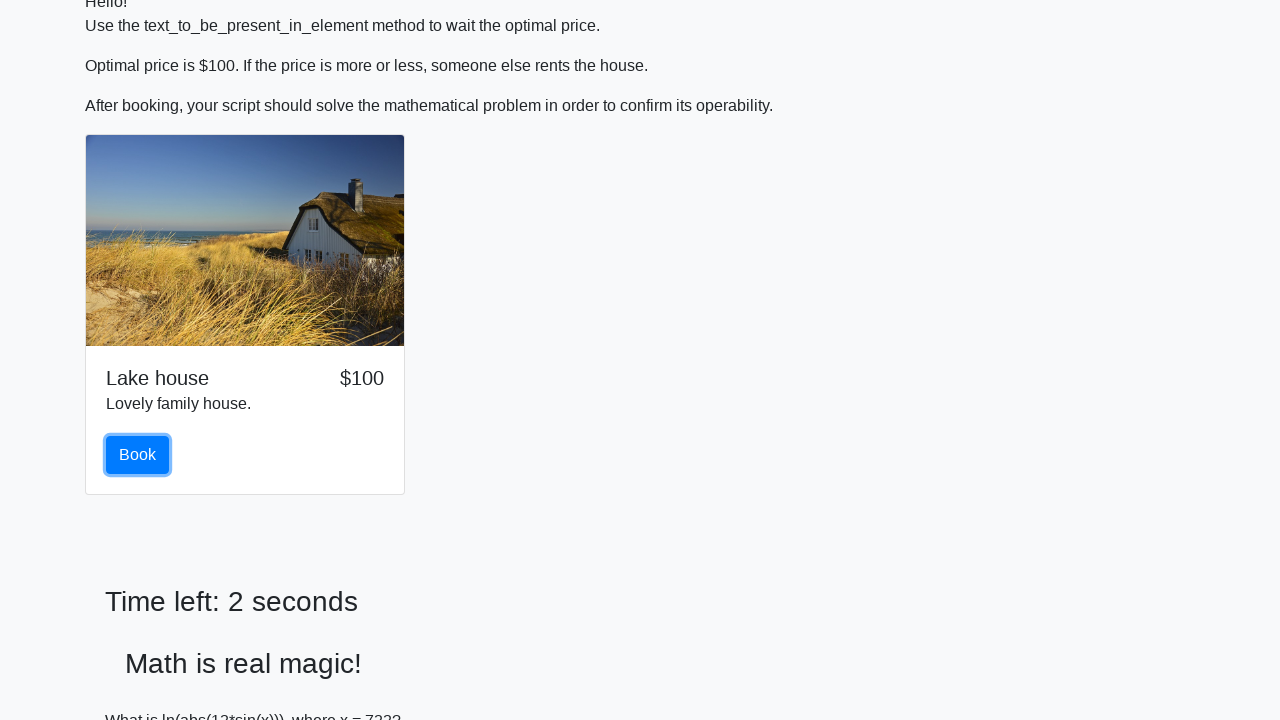

Calculated answer using math formula: 1.8622590171425775
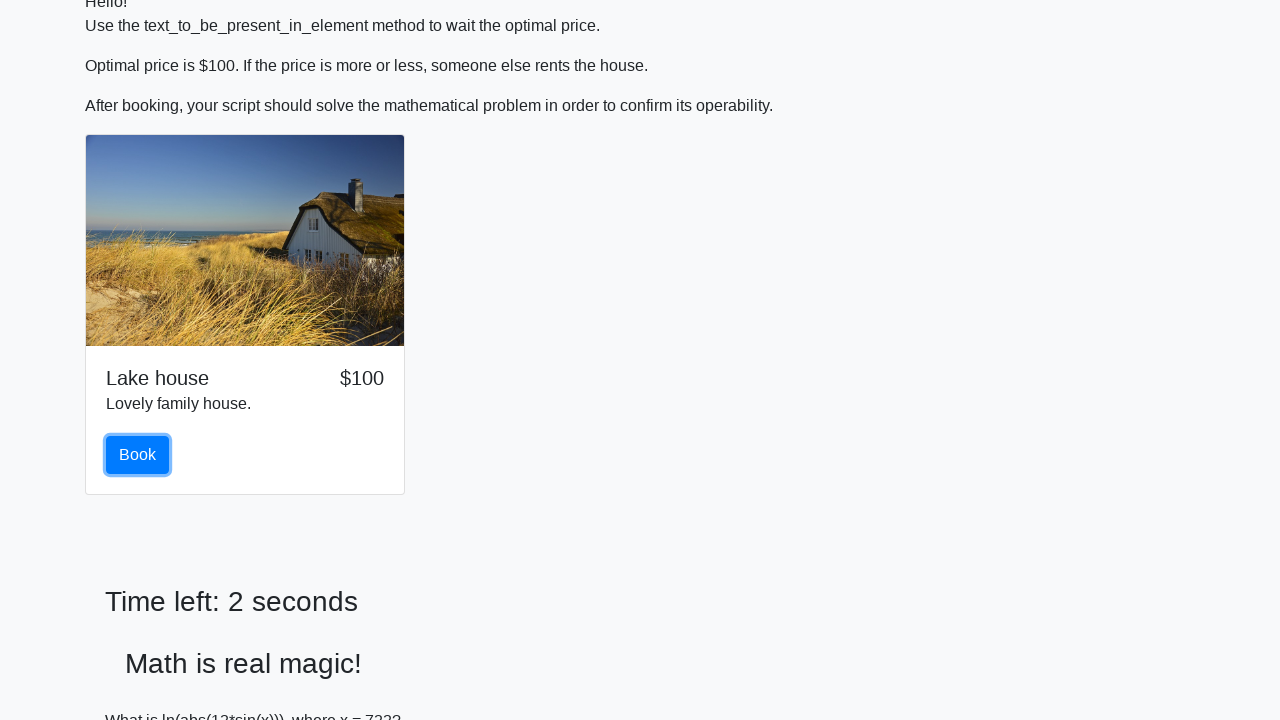

Filled in the calculated answer on #answer
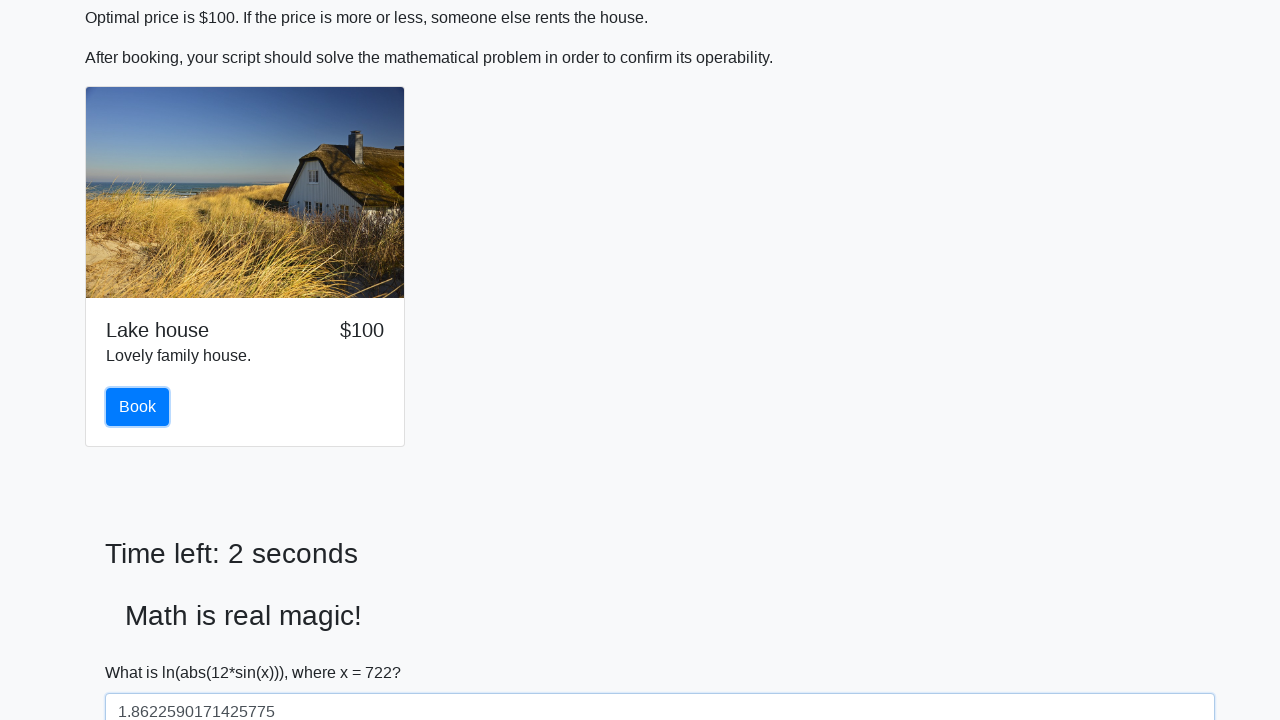

Clicked the solve button at (143, 651) on #solve
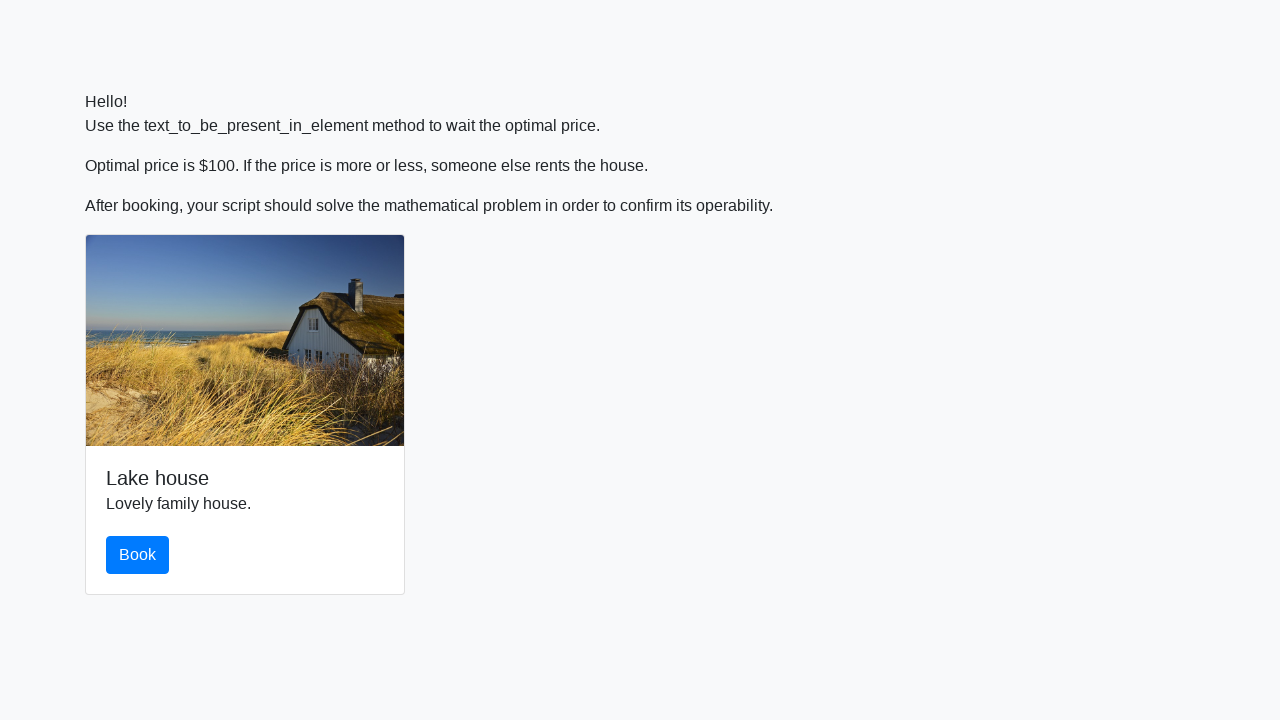

Set up dialog handler to accept alerts
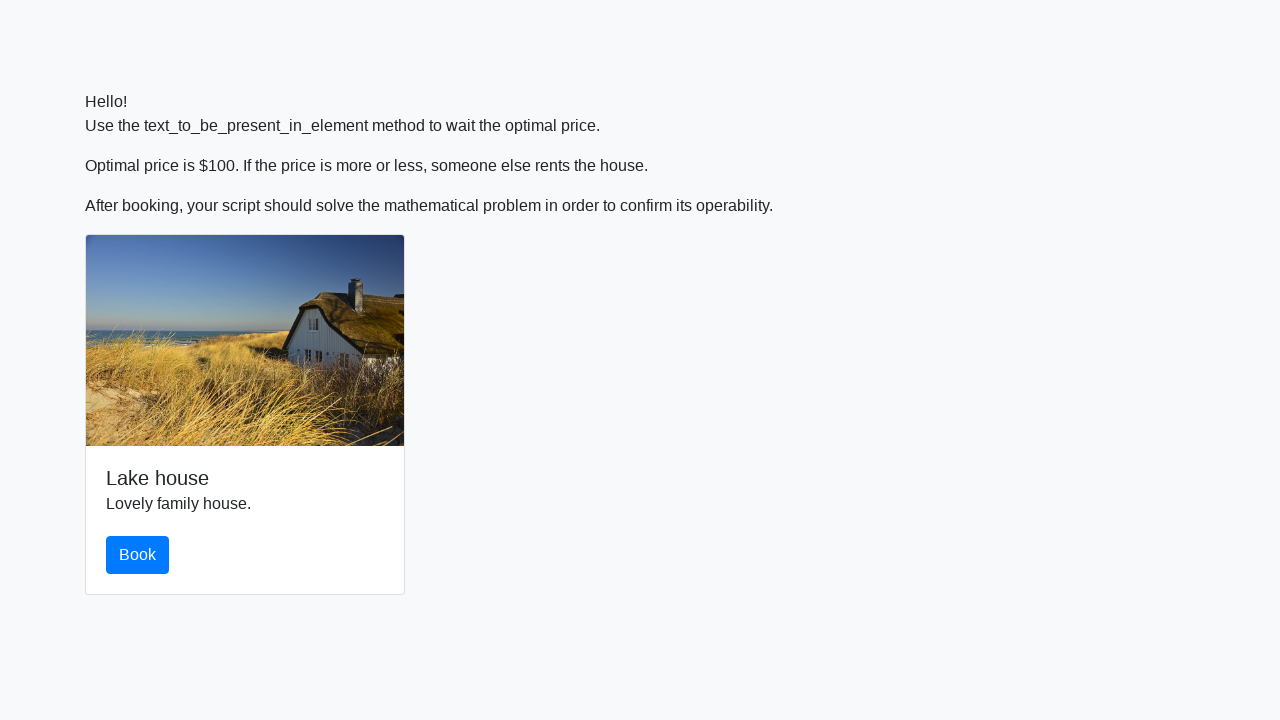

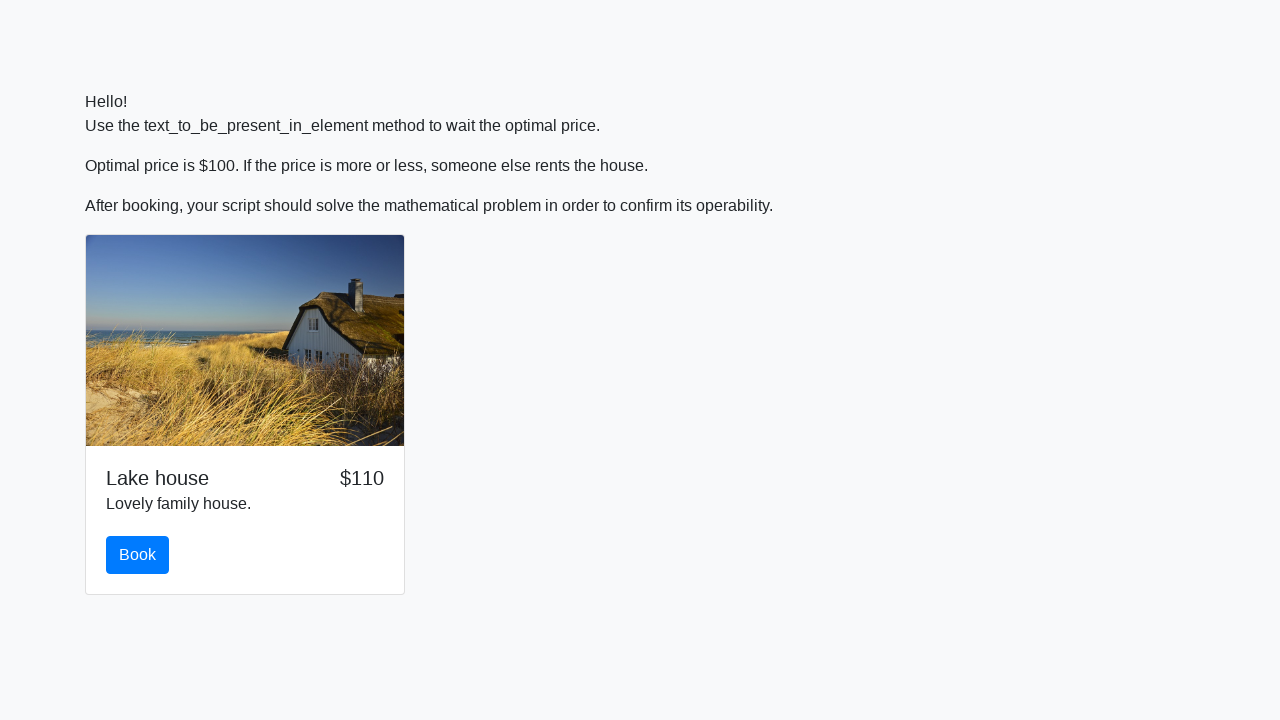